Tests browser window manipulation including maximize, minimize, and fullscreen

Starting URL: https://bonigarcia.dev/selenium-webdriver-java/

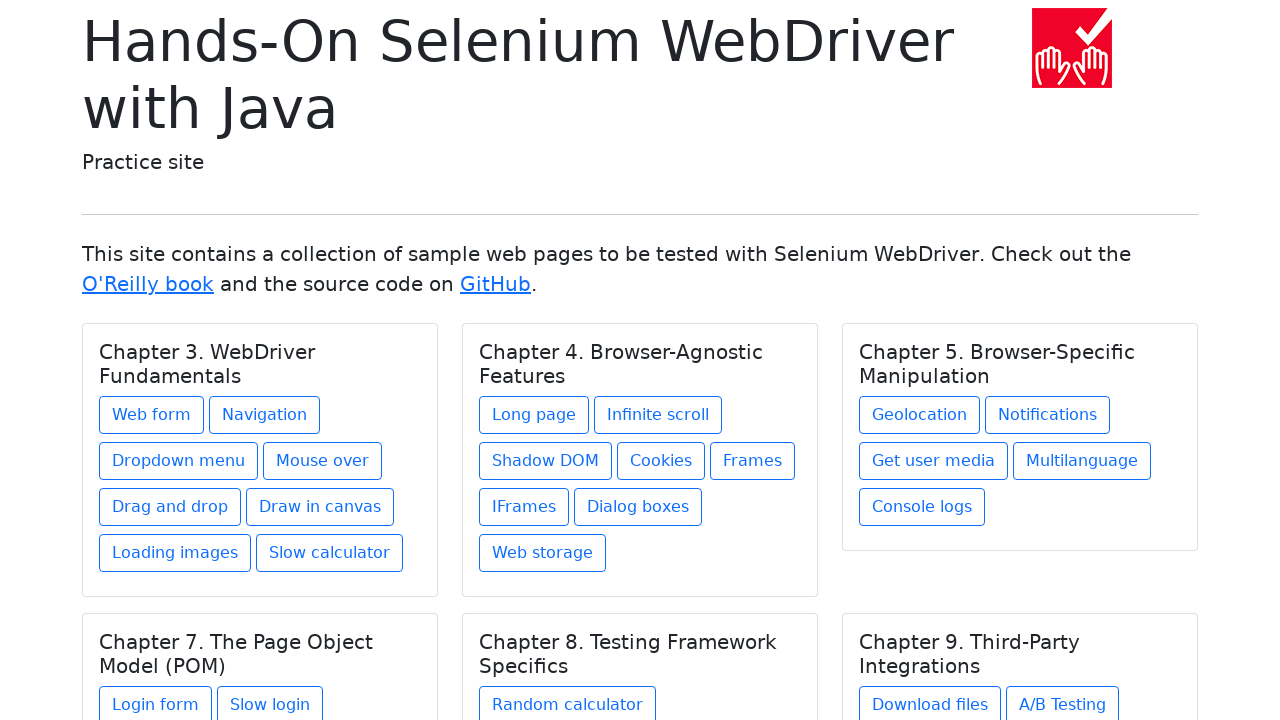

Retrieved initial viewport size
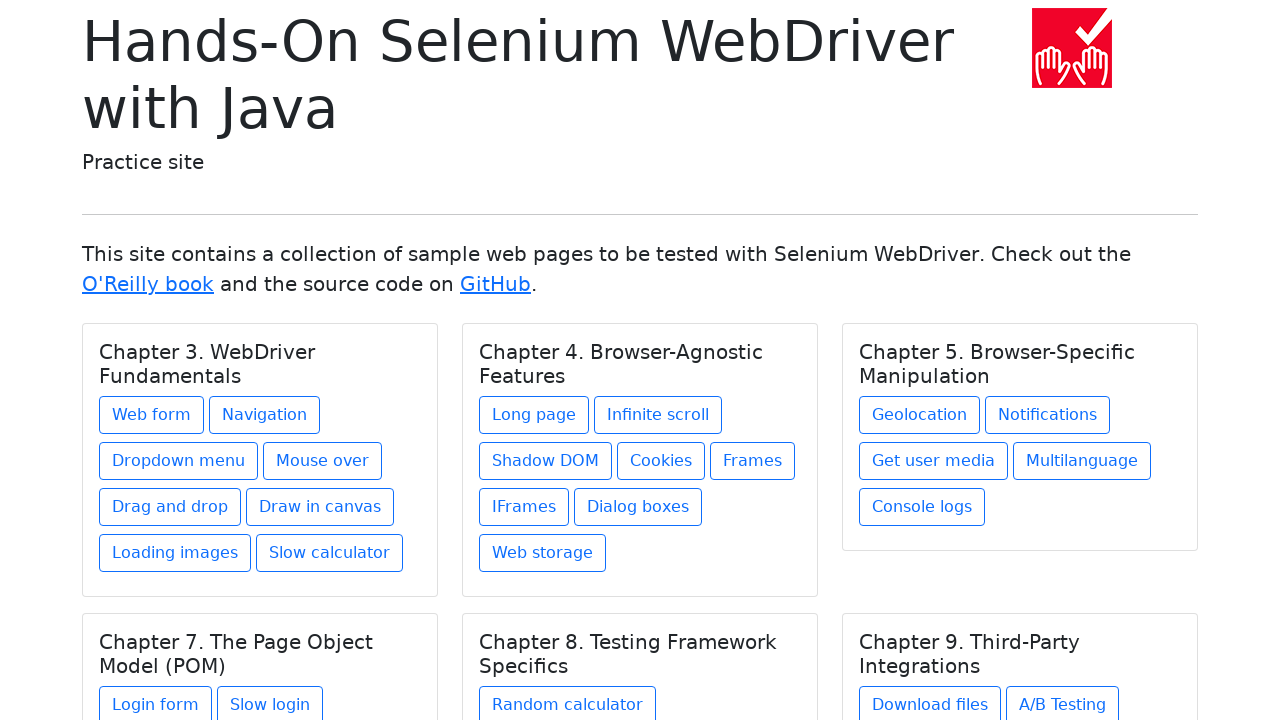

Set viewport to 1920x1080 (simulating maximize)
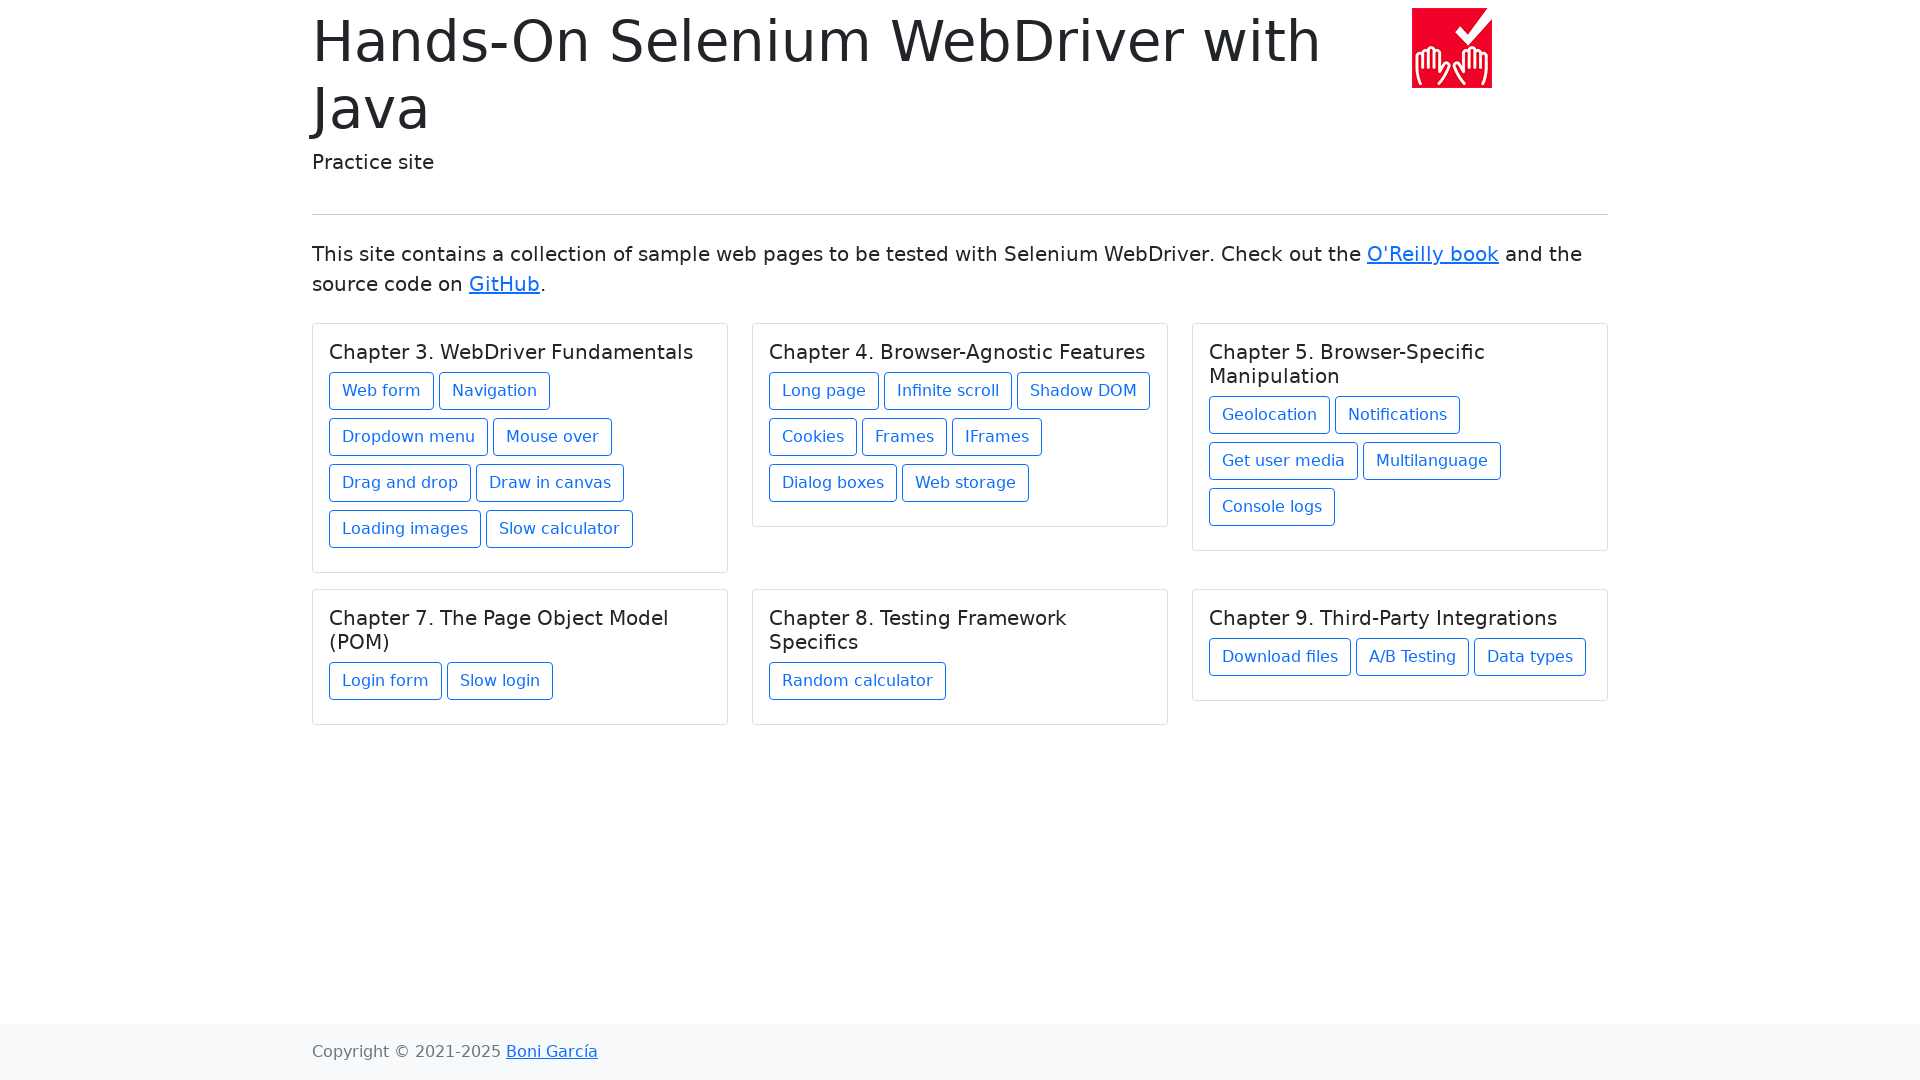

Retrieved maximized viewport size
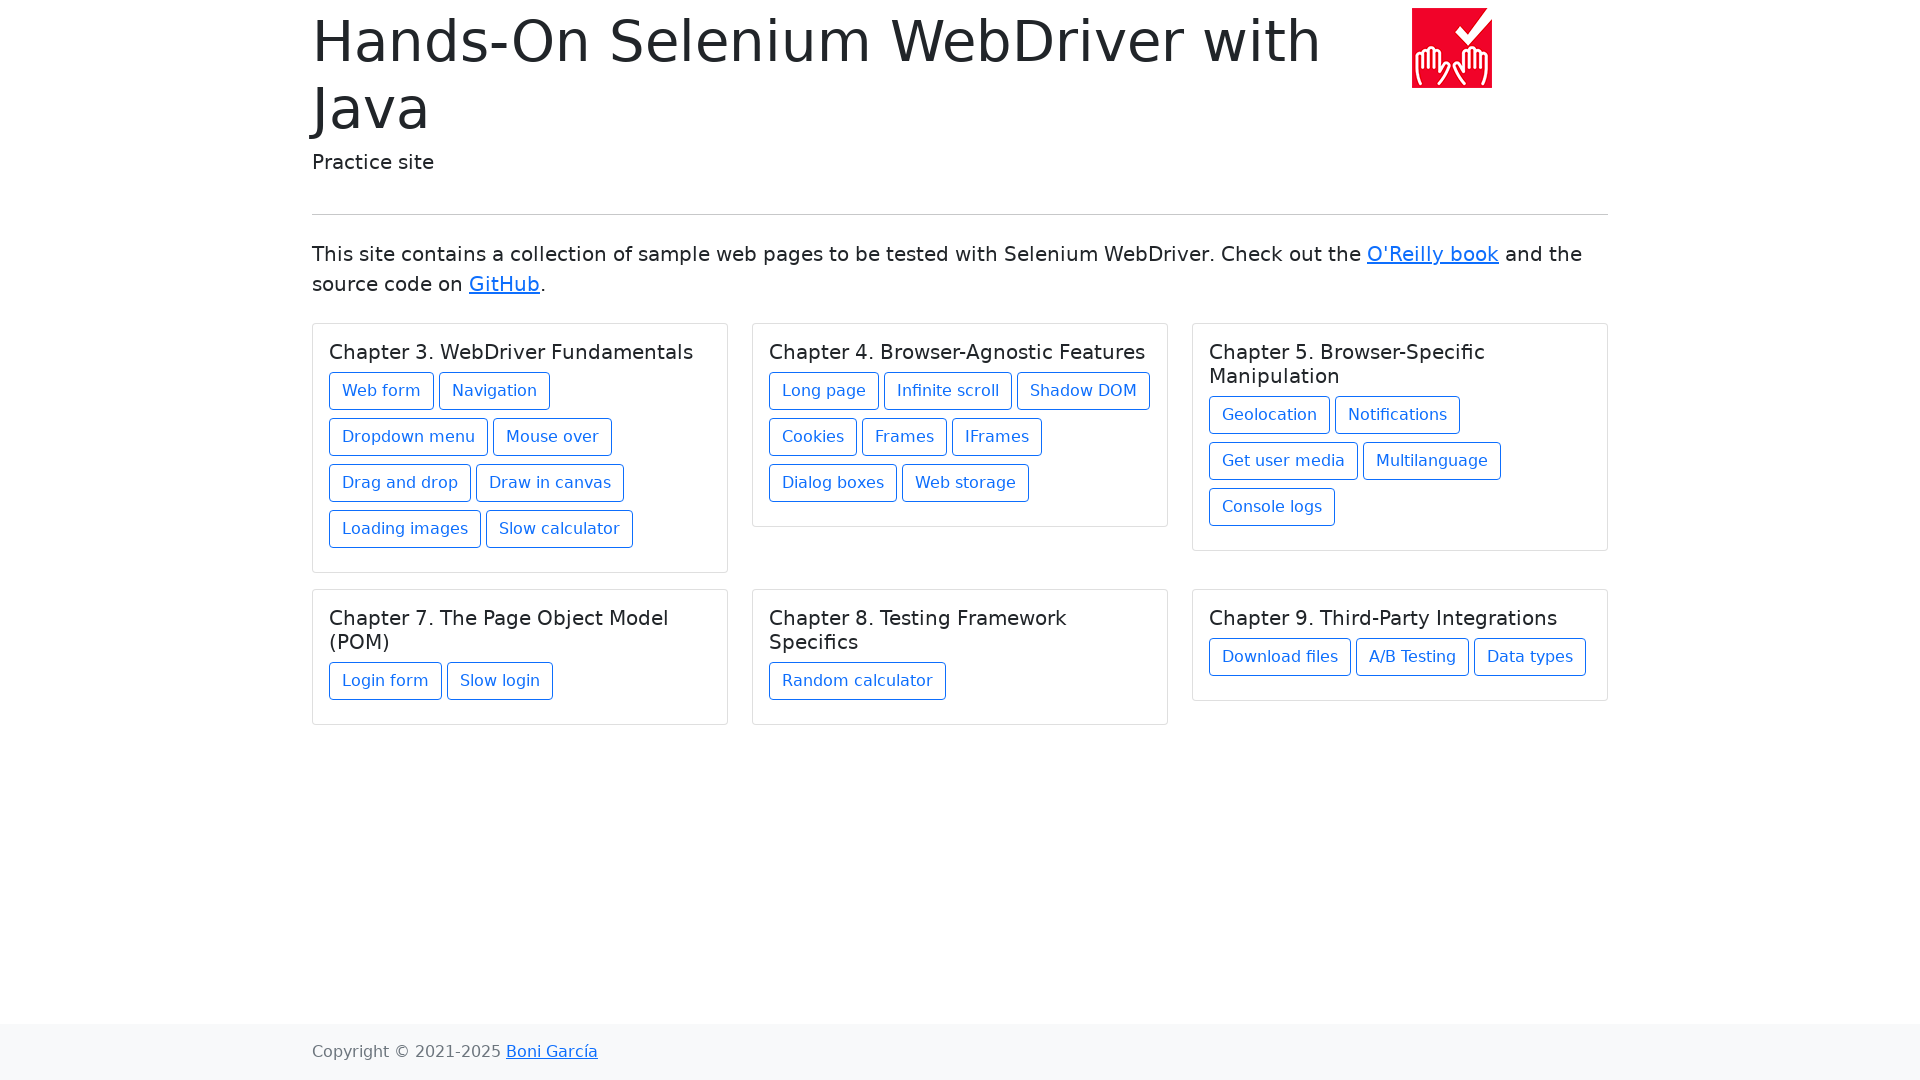

Verified viewport size changed after maximize
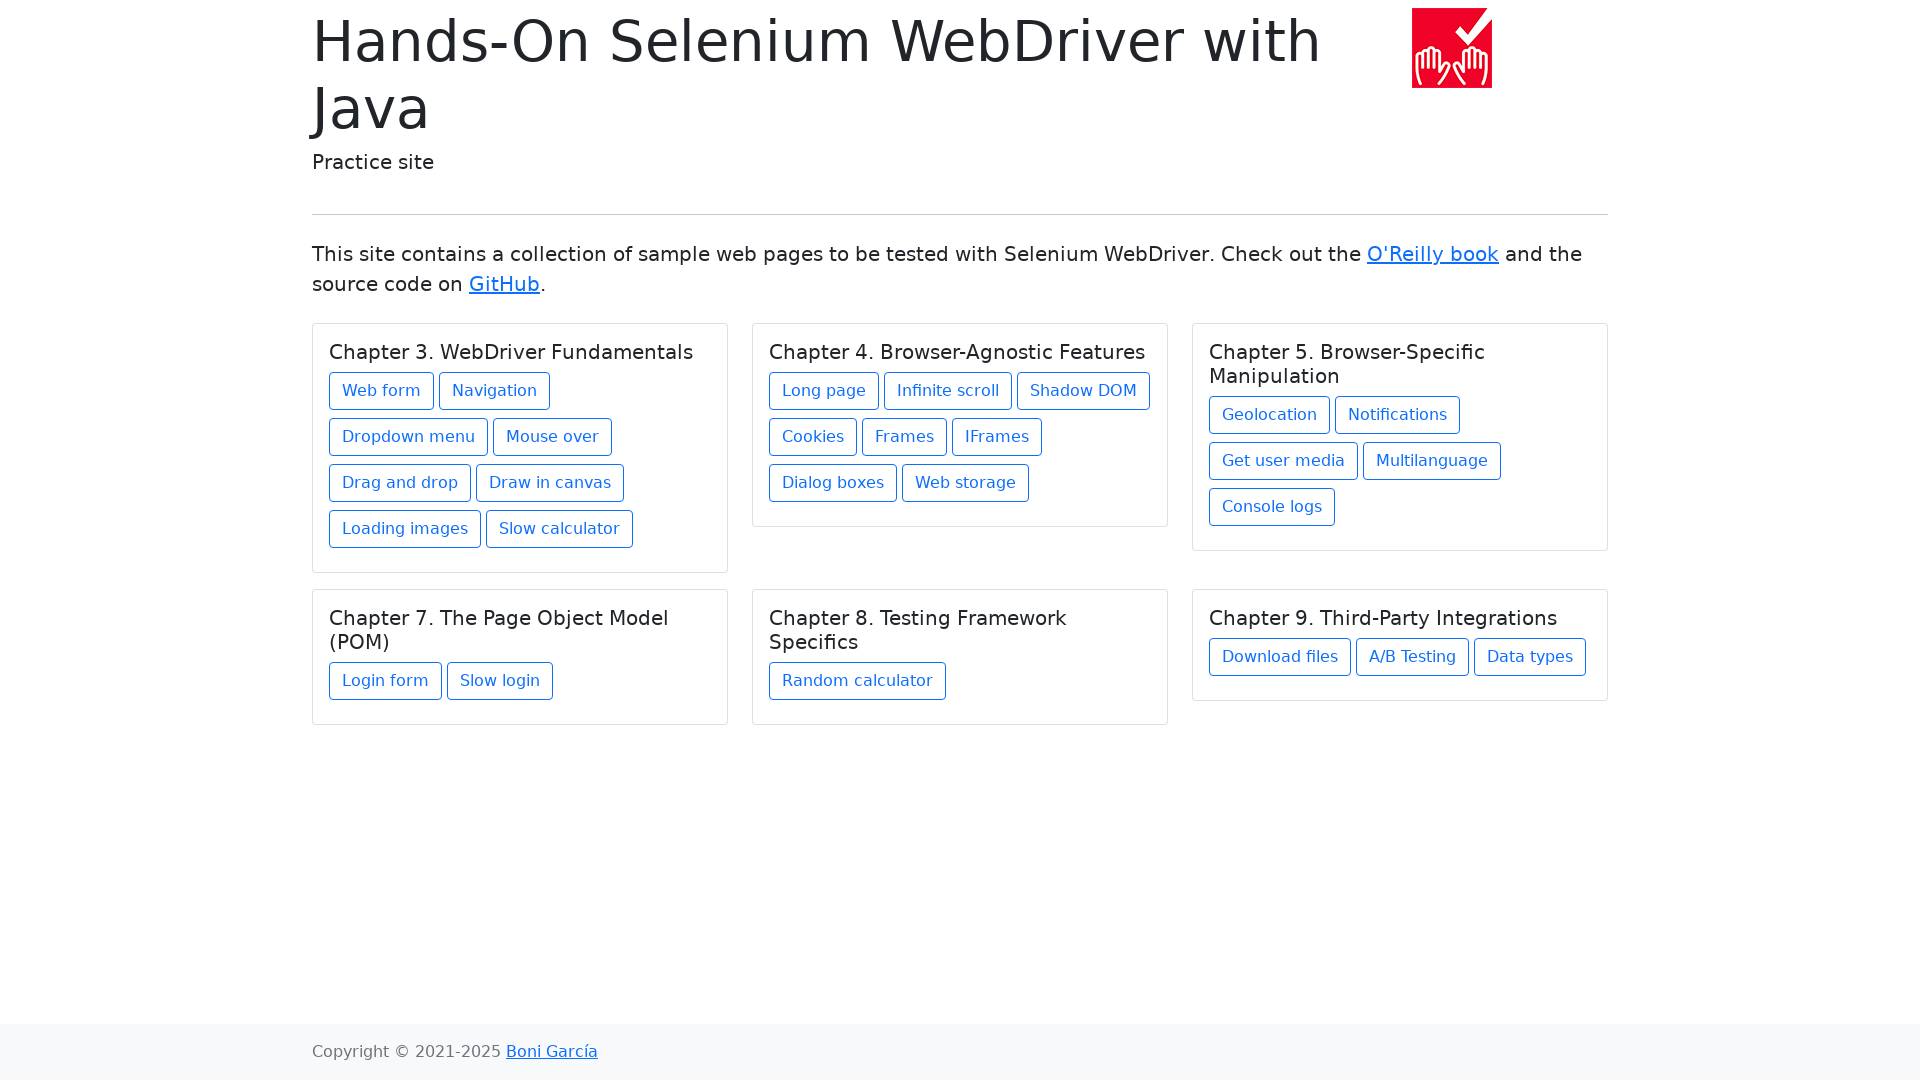

Set viewport to 800x600 (simulating minimize)
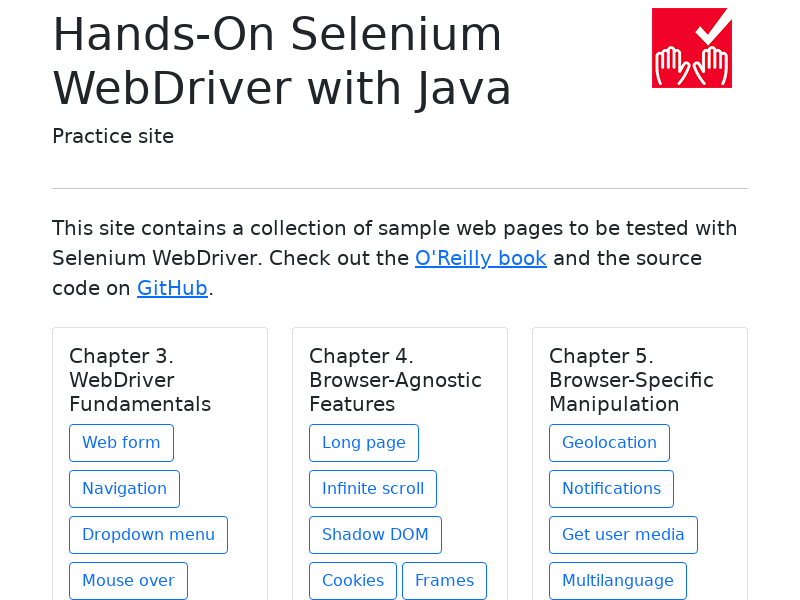

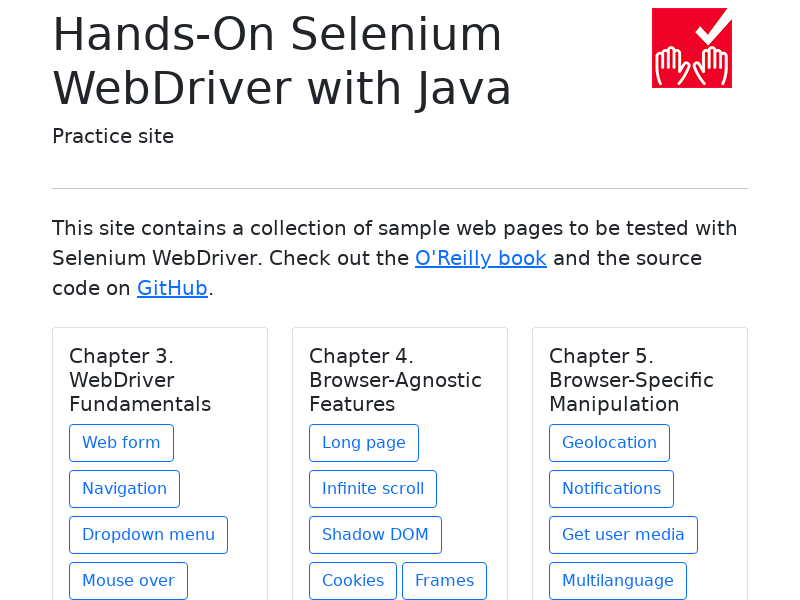